Tests an e-commerce application by adding specific products to cart, applying a promo code, and verifying the promo message

Starting URL: https://rahulshettyacademy.com/seleniumPractise/#/

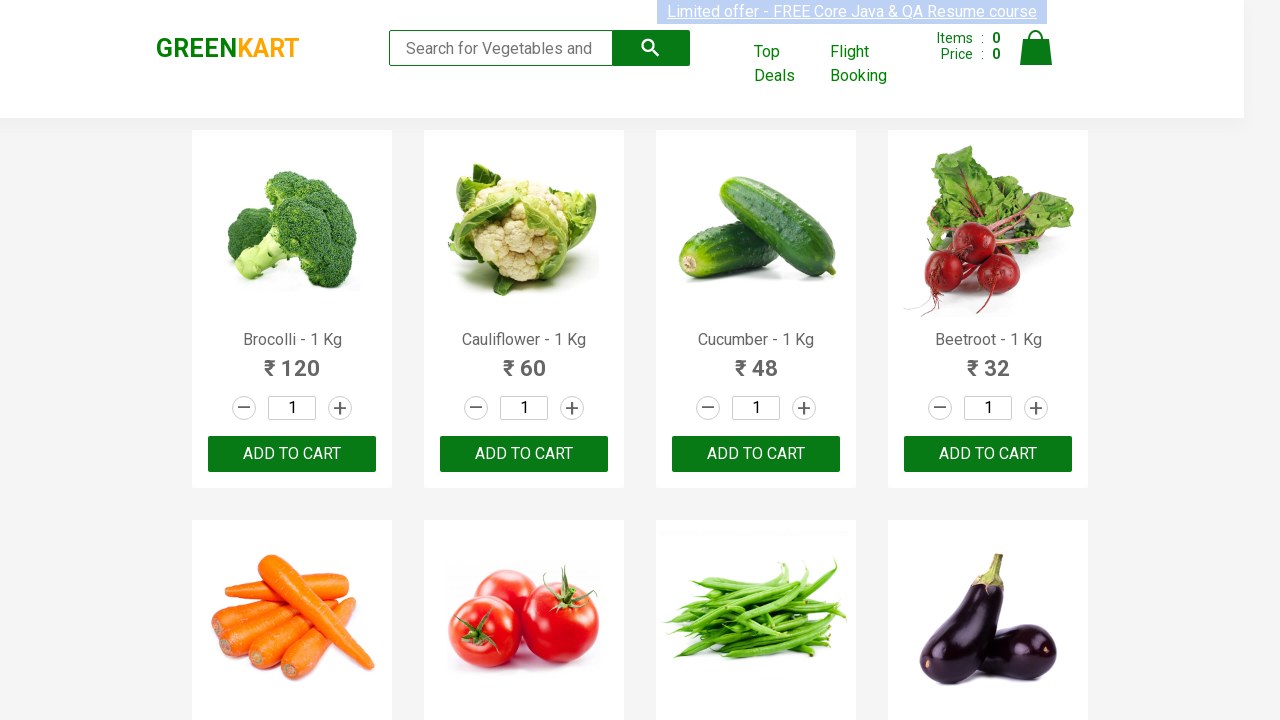

Waited 3 seconds for products to load
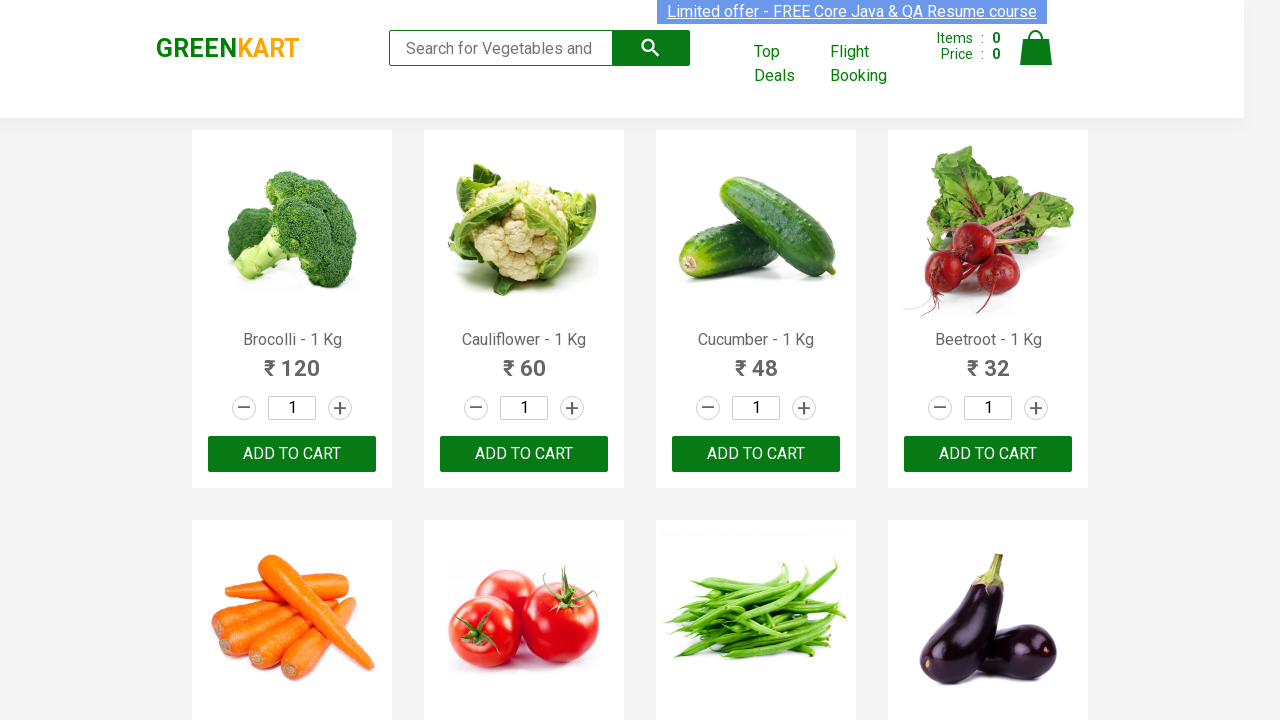

Retrieved all product name elements
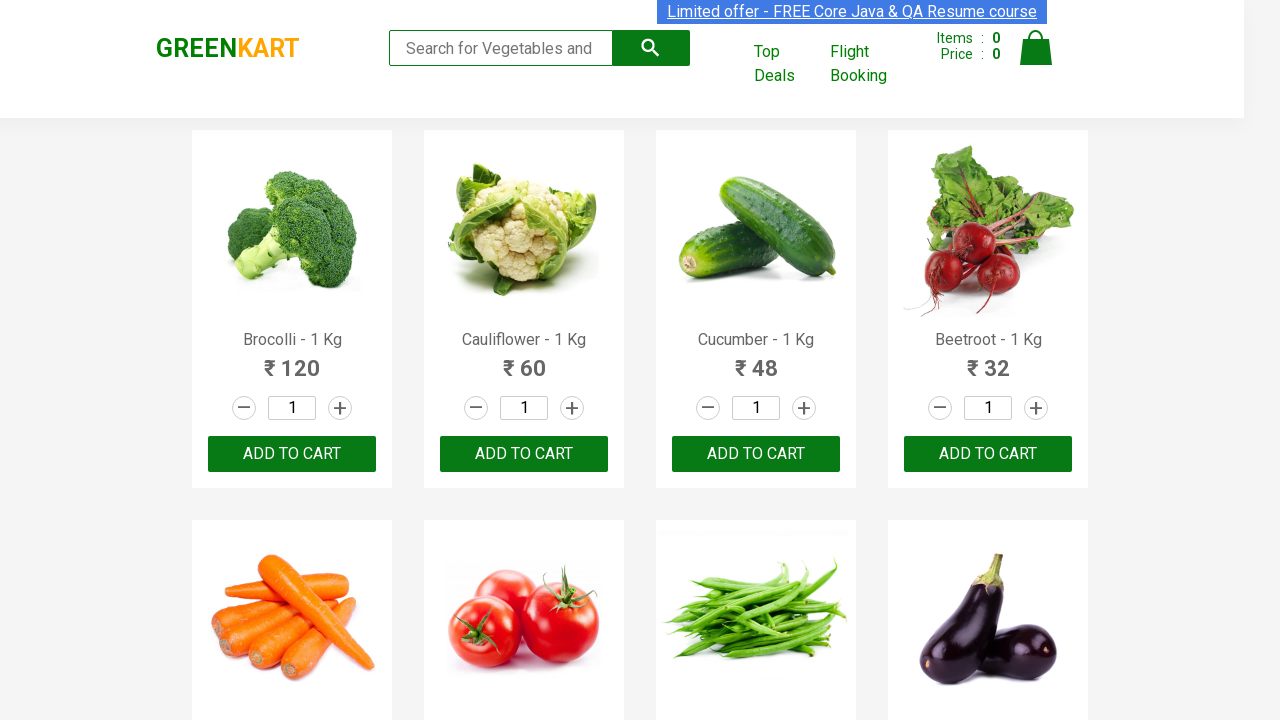

Retrieved all add to cart buttons
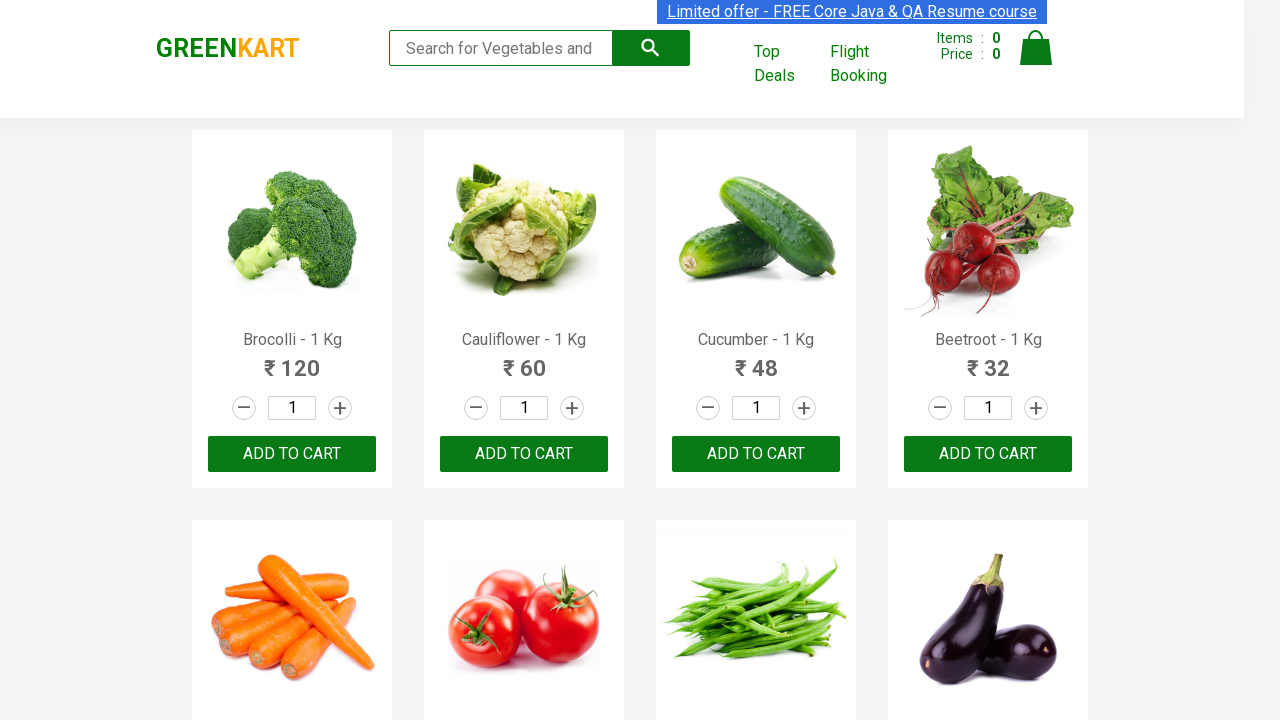

Added 'Brocolli' to cart at (292, 454) on div.product-action button >> nth=0
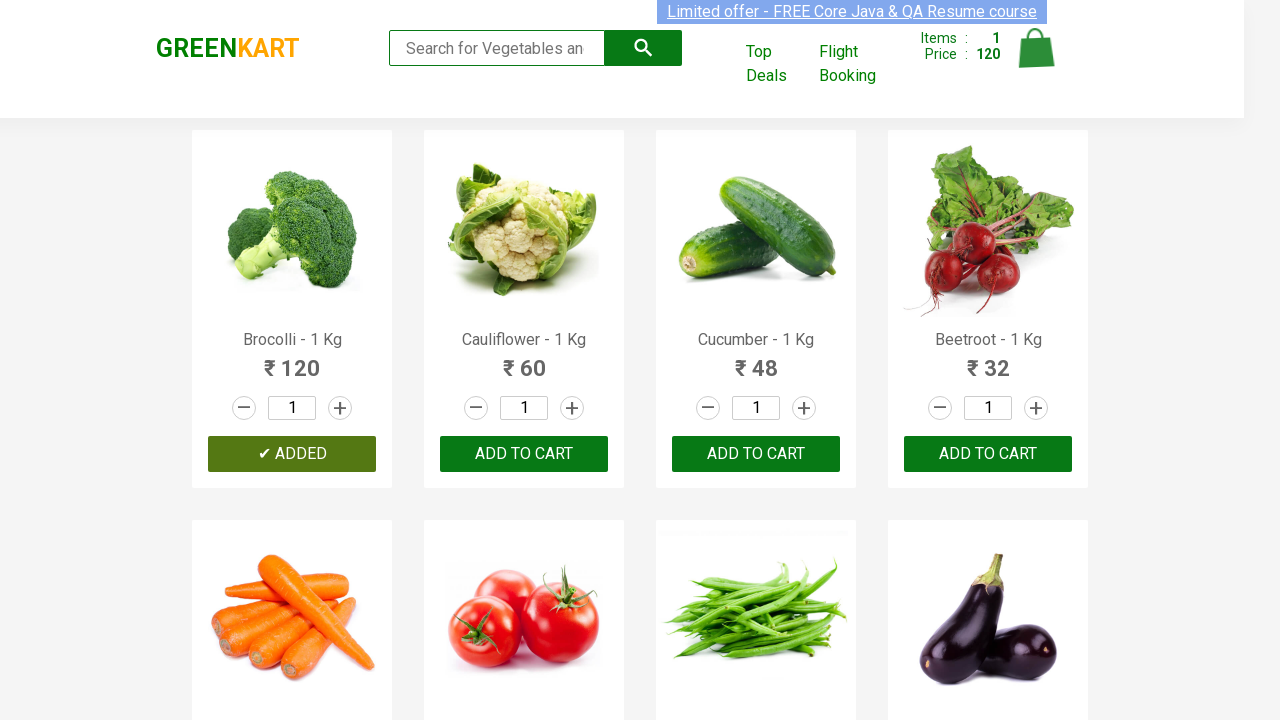

Added 'Cucumber' to cart at (756, 454) on div.product-action button >> nth=2
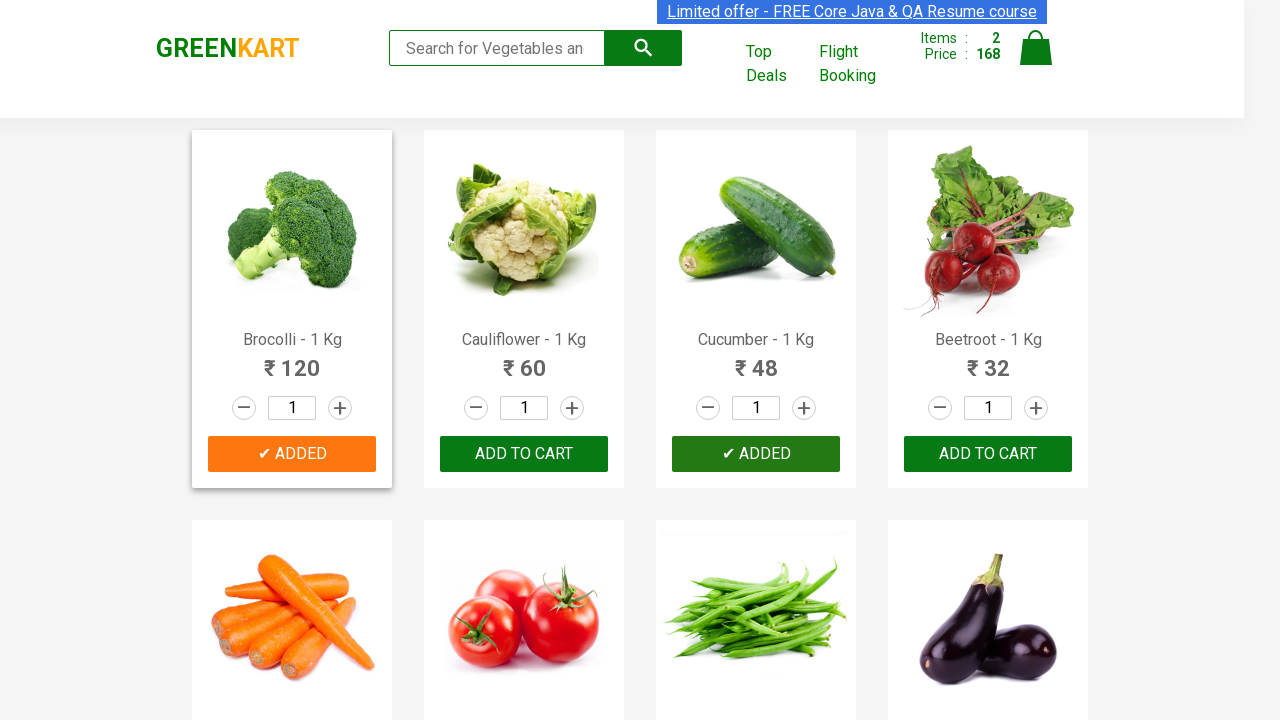

Added 'Beetroot' to cart at (988, 454) on div.product-action button >> nth=3
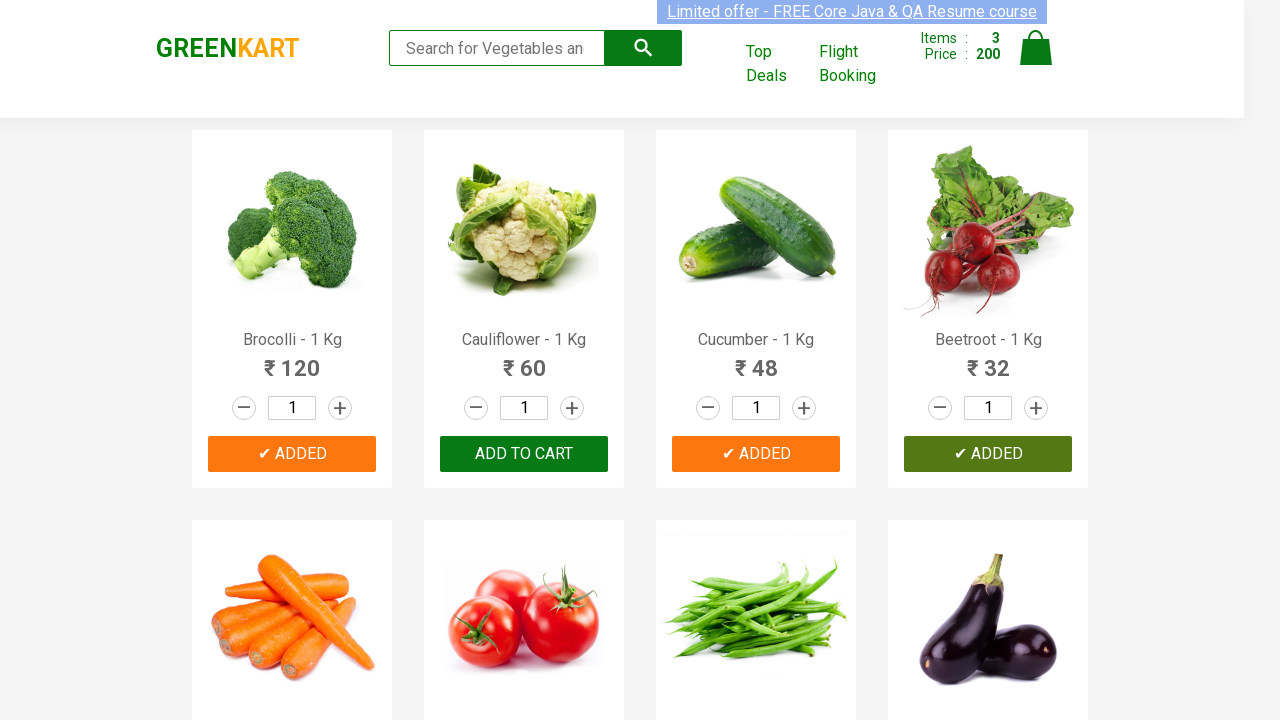

Clicked cart icon at (1036, 48) on img[alt='Cart']
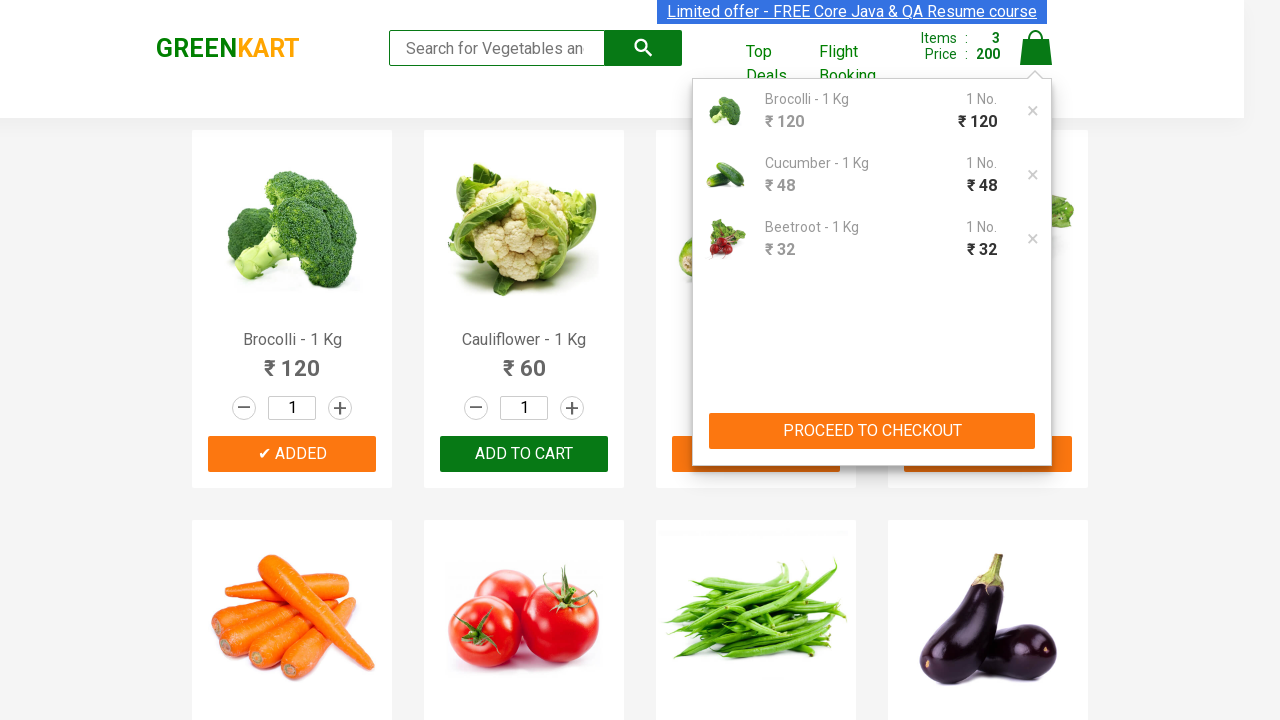

Clicked proceed to checkout button at (872, 431) on div.action-block button
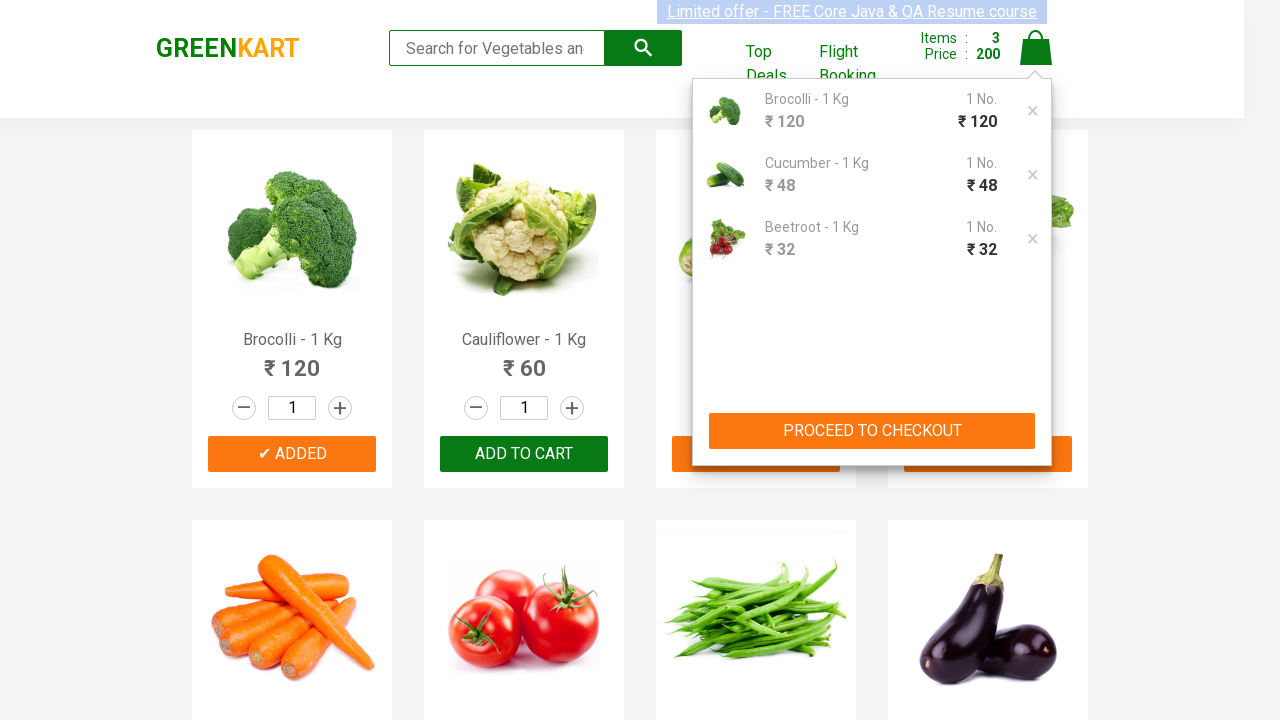

Promo code input field became visible
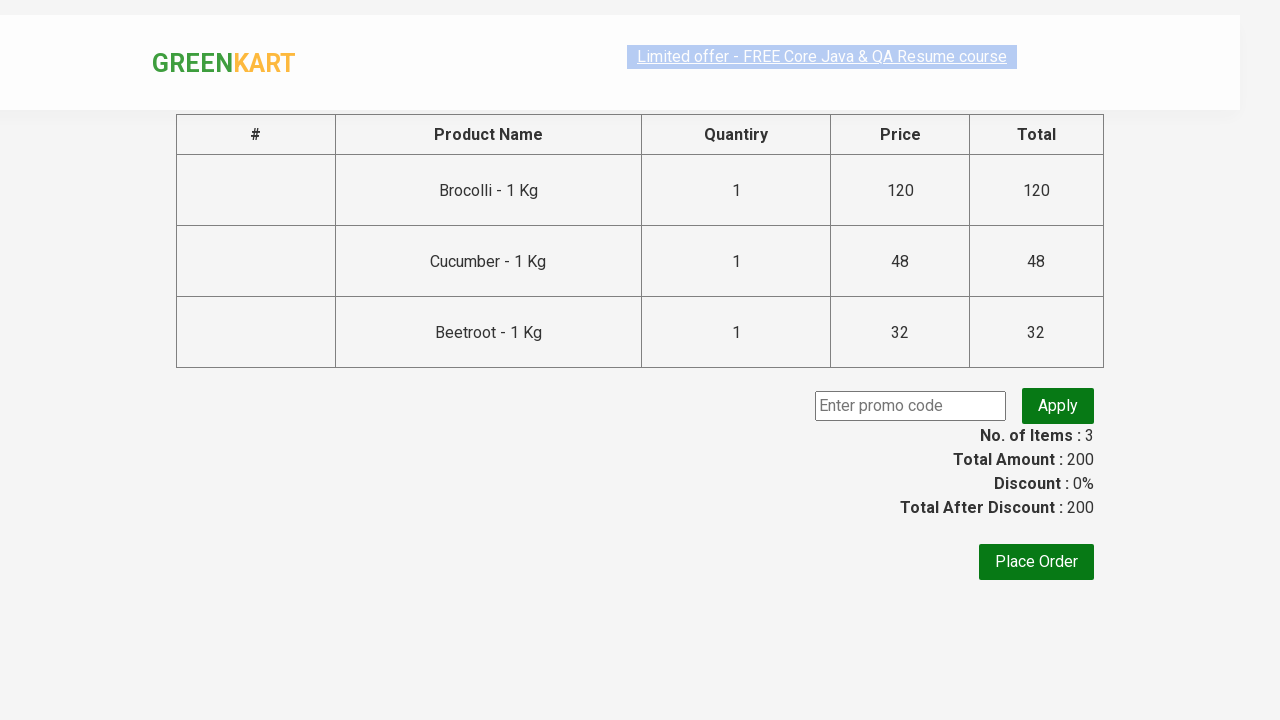

Entered promo code 'rahulshettyacademy' on input.promoCode
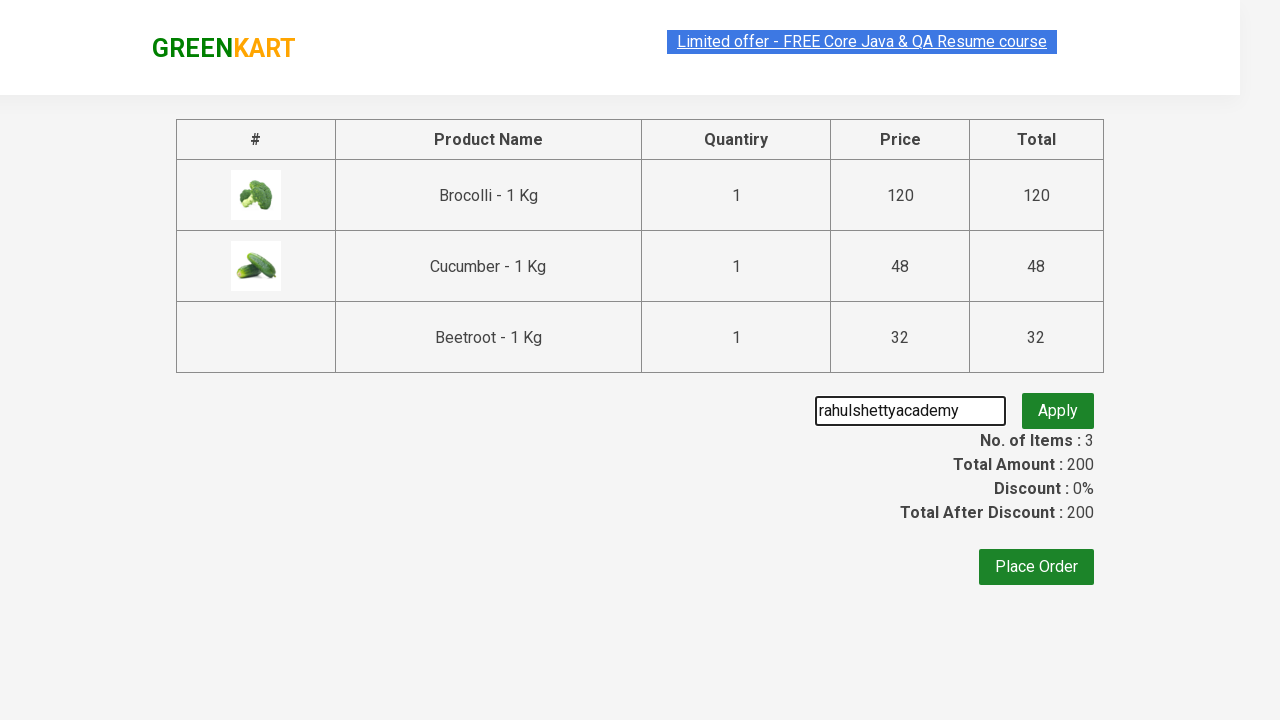

Clicked apply promo code button at (1058, 406) on button.promoBtn
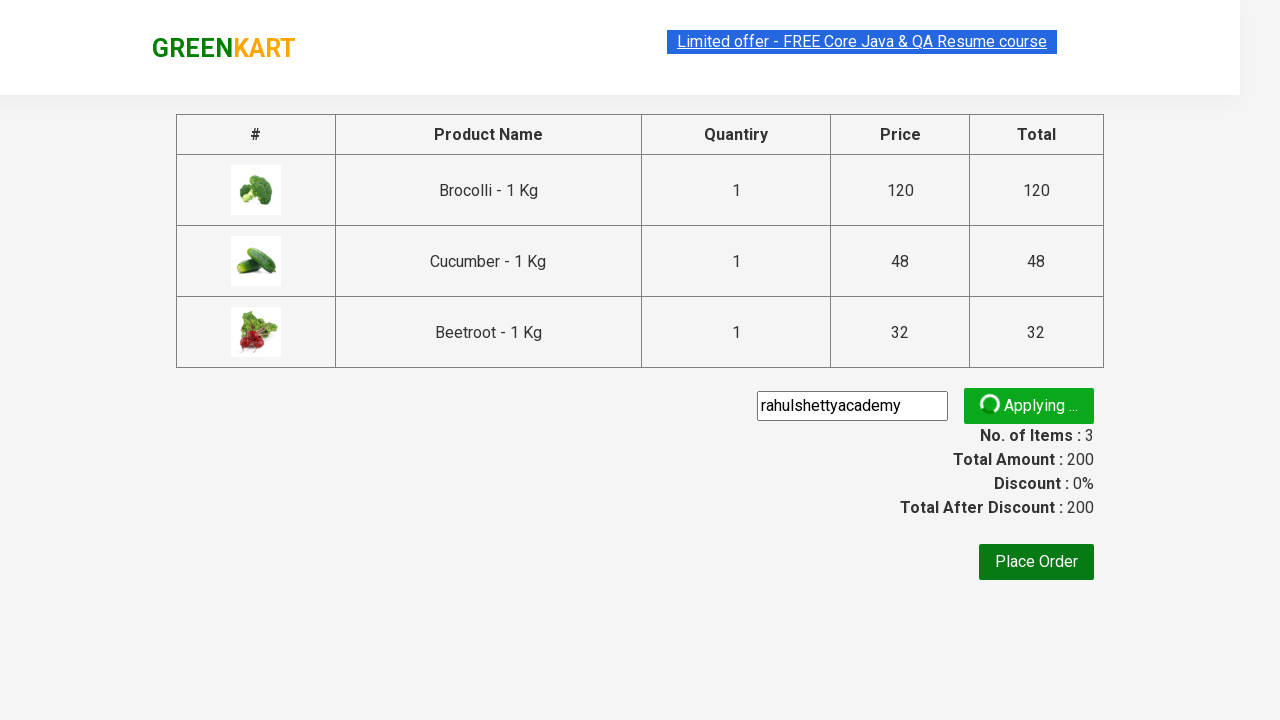

Promo code message appeared on screen
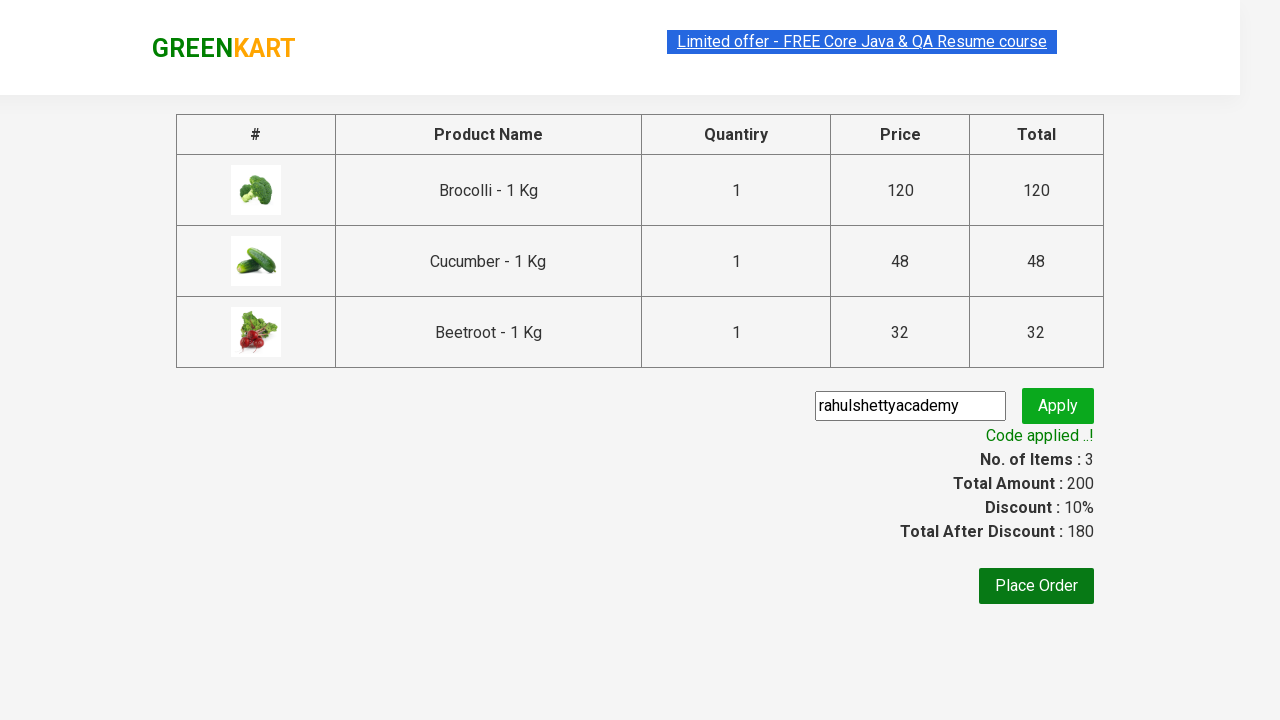

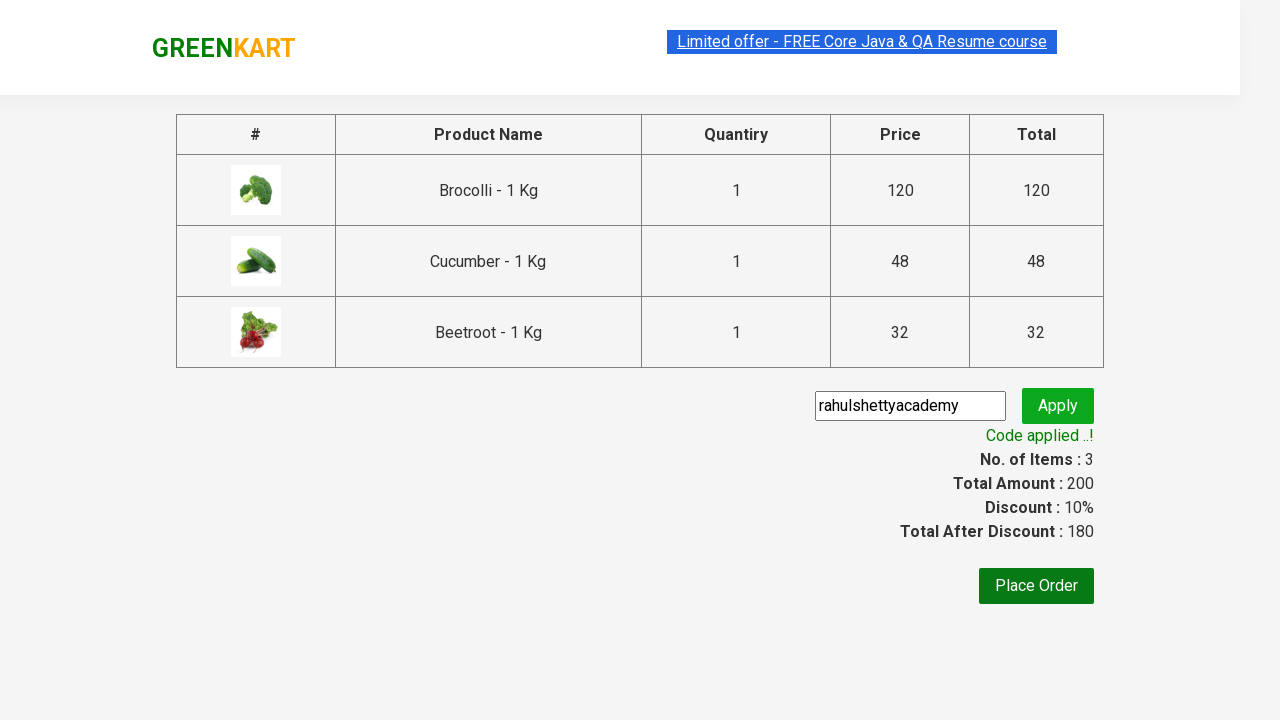